Tests that searching for a term ("Brazil") on the University of Stuttgart website navigates to the search results page with results.

Starting URL: https://www.uni-stuttgart.de/en/

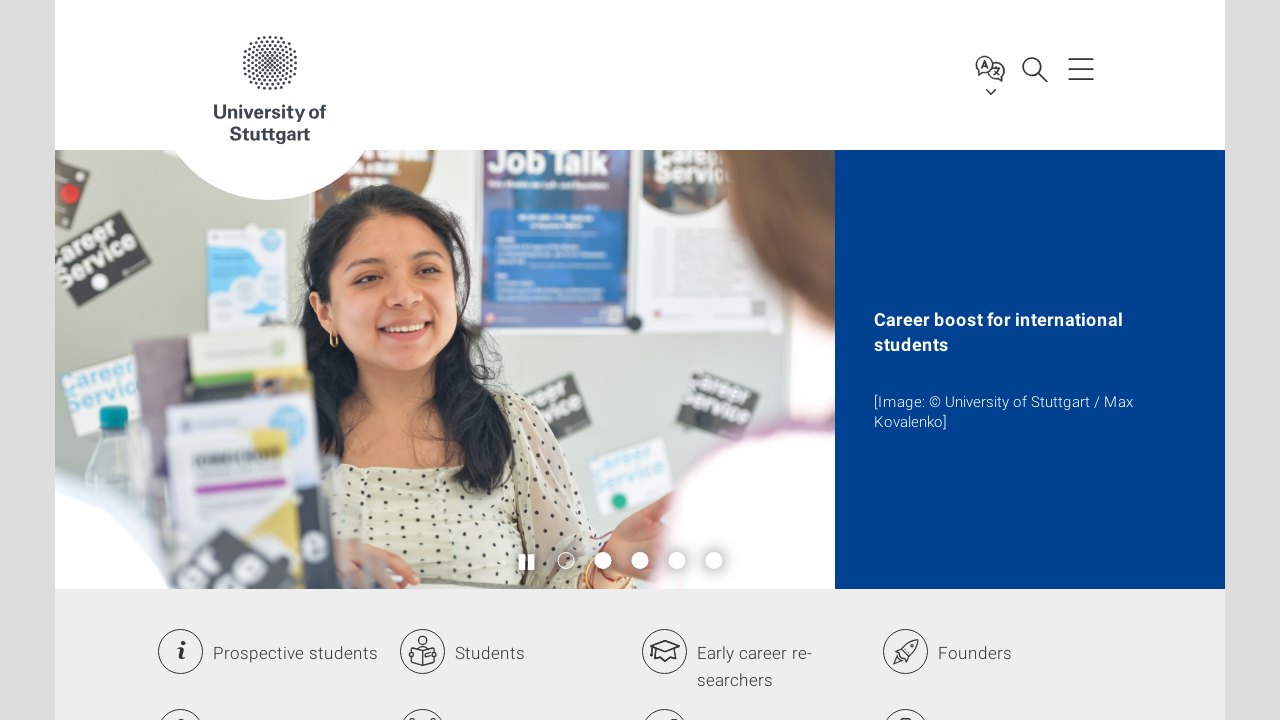

Clicked search button to open search interface at (1034, 68) on #search button
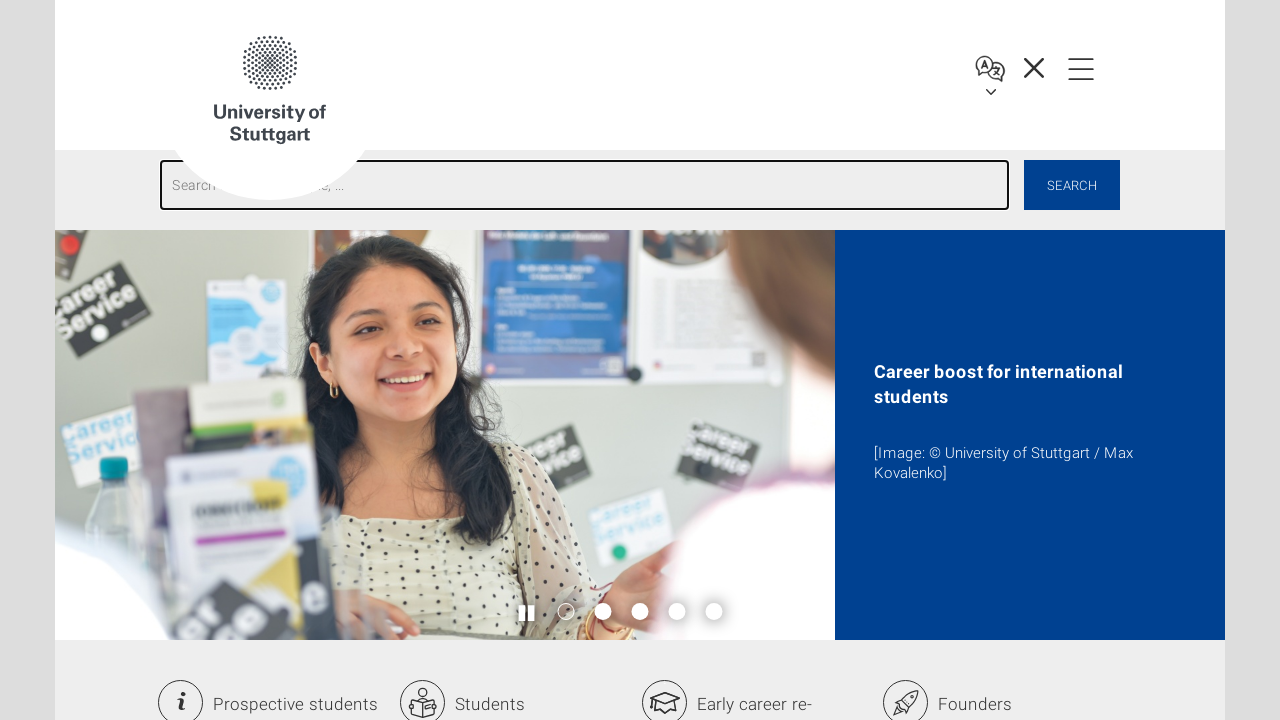

Search input field appeared
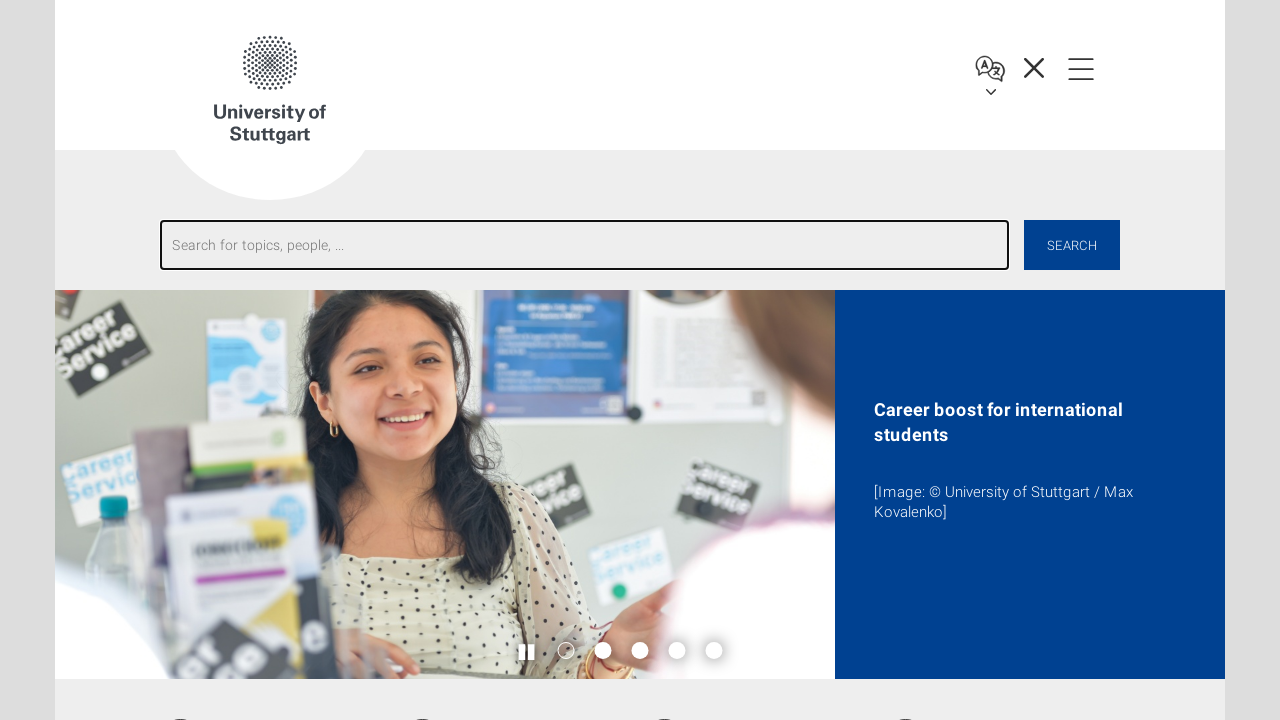

Filled search field with 'Brazil' on input[name='q']
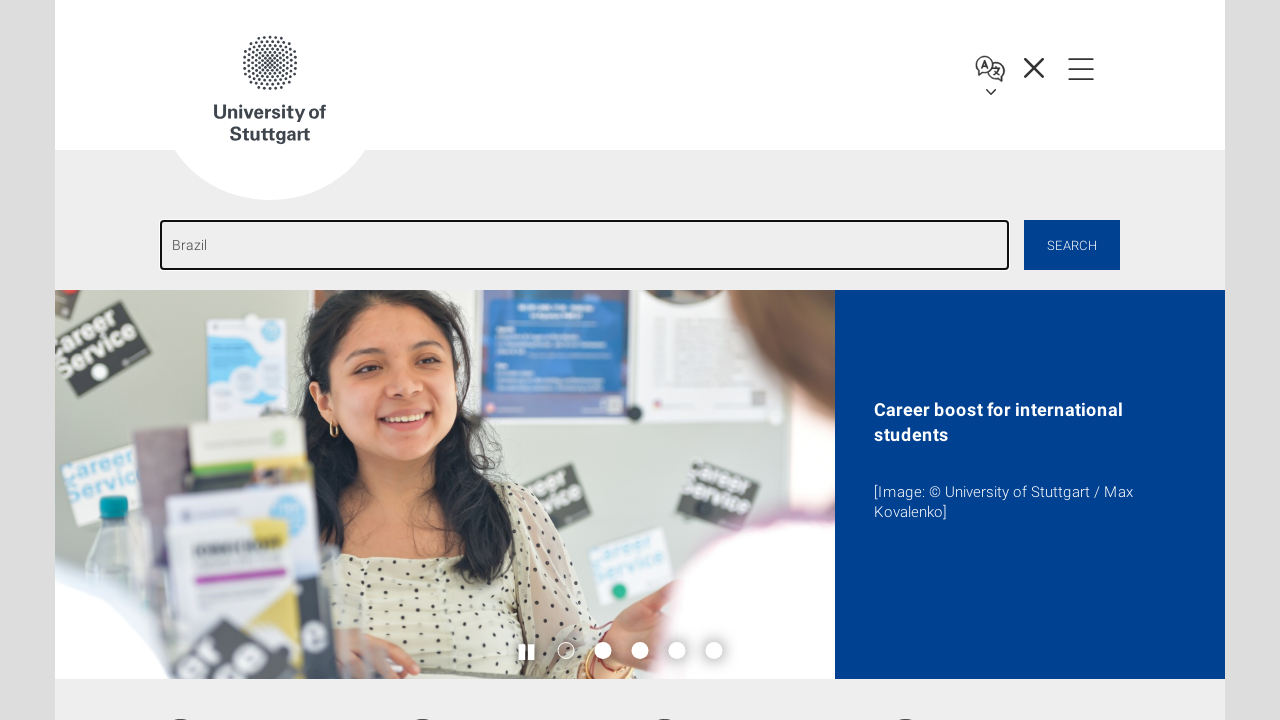

Clicked search submit button at (1072, 245) on form[action='https://www.uni-stuttgart.de/en/search/'] input[type='submit']
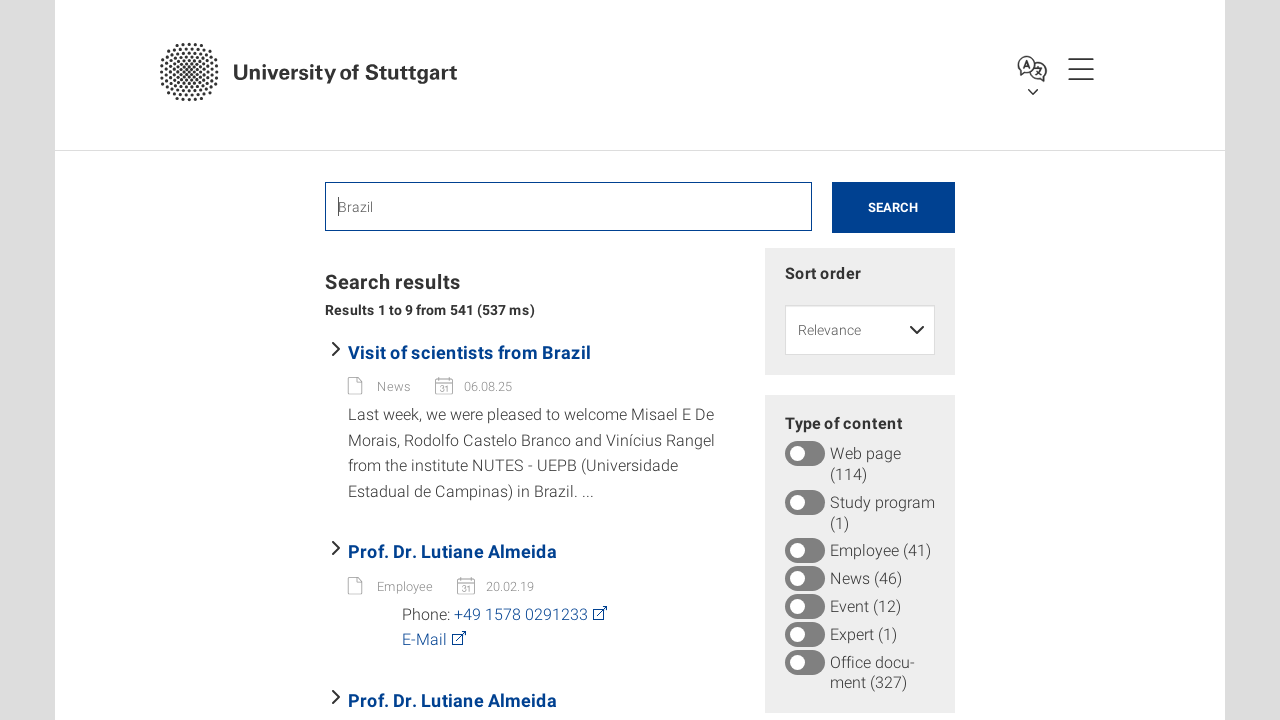

Search results page loaded with results for 'Brazil'
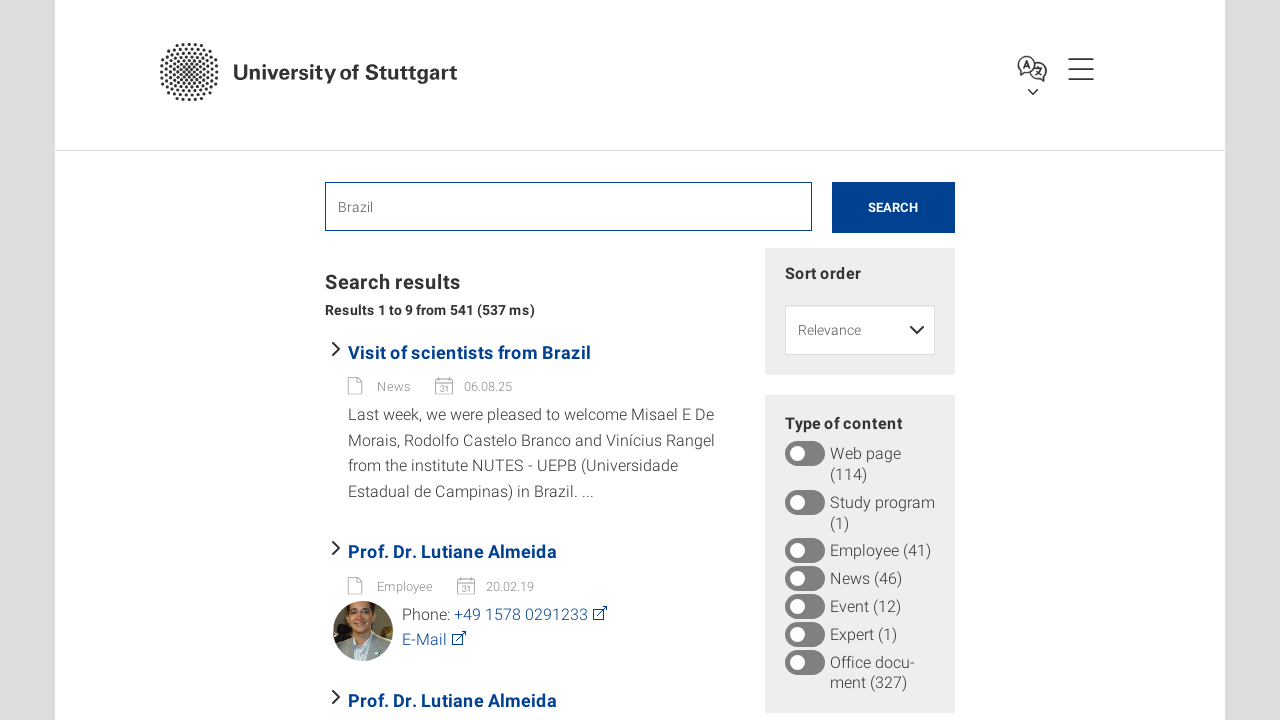

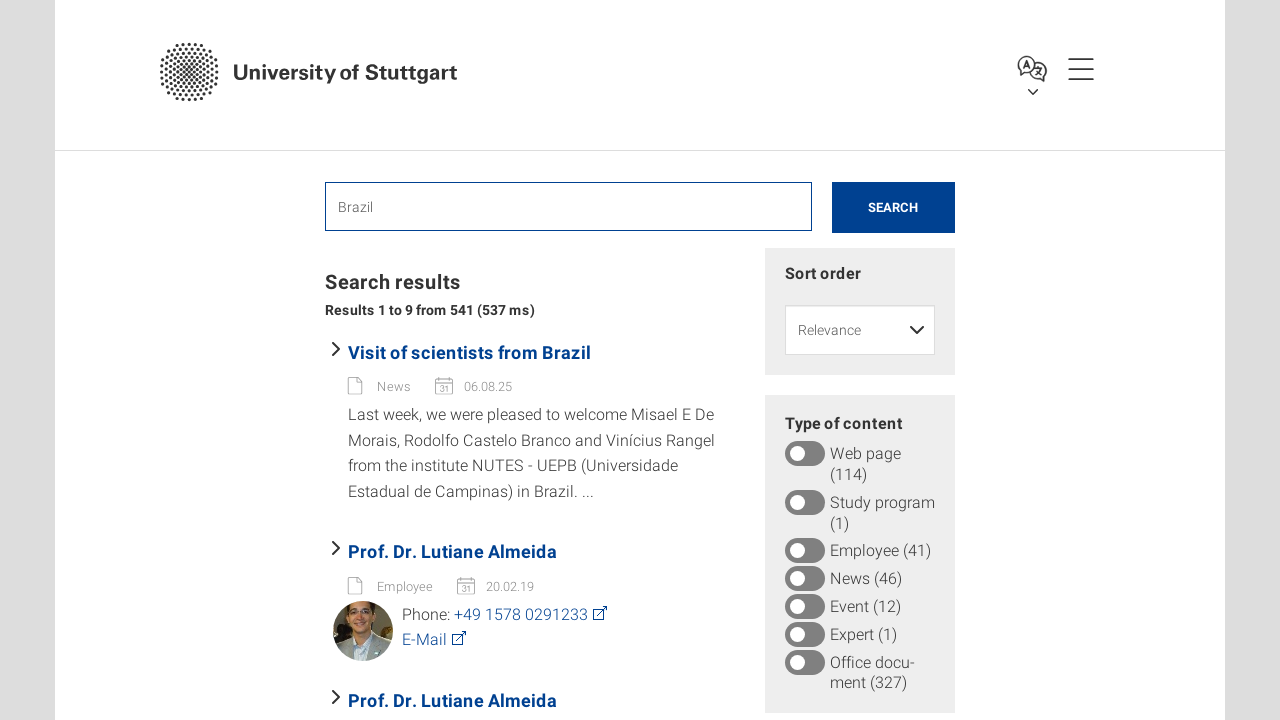